Tests a registration form by filling in first name, last name, address, email, and phone number fields on a demo automation testing site.

Starting URL: http://demo.automationtesting.in/Register.html

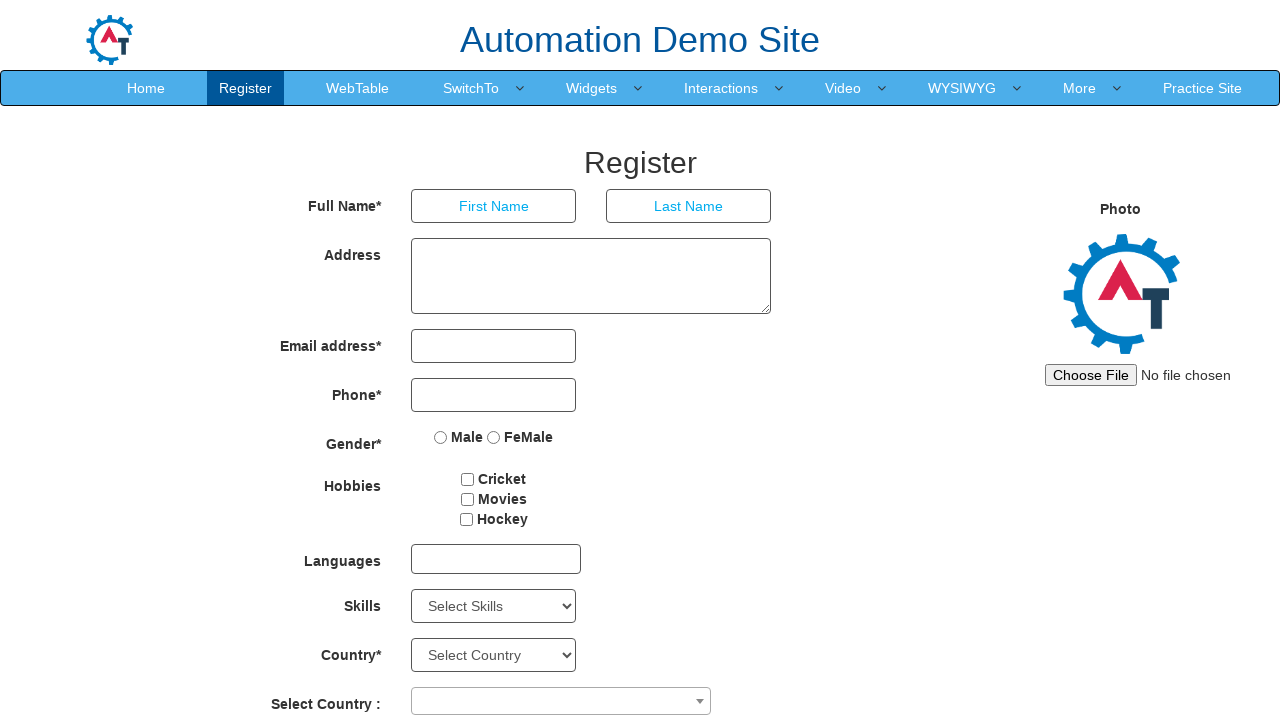

Filled first name field with 'raaja' on input[placeholder='First Name']
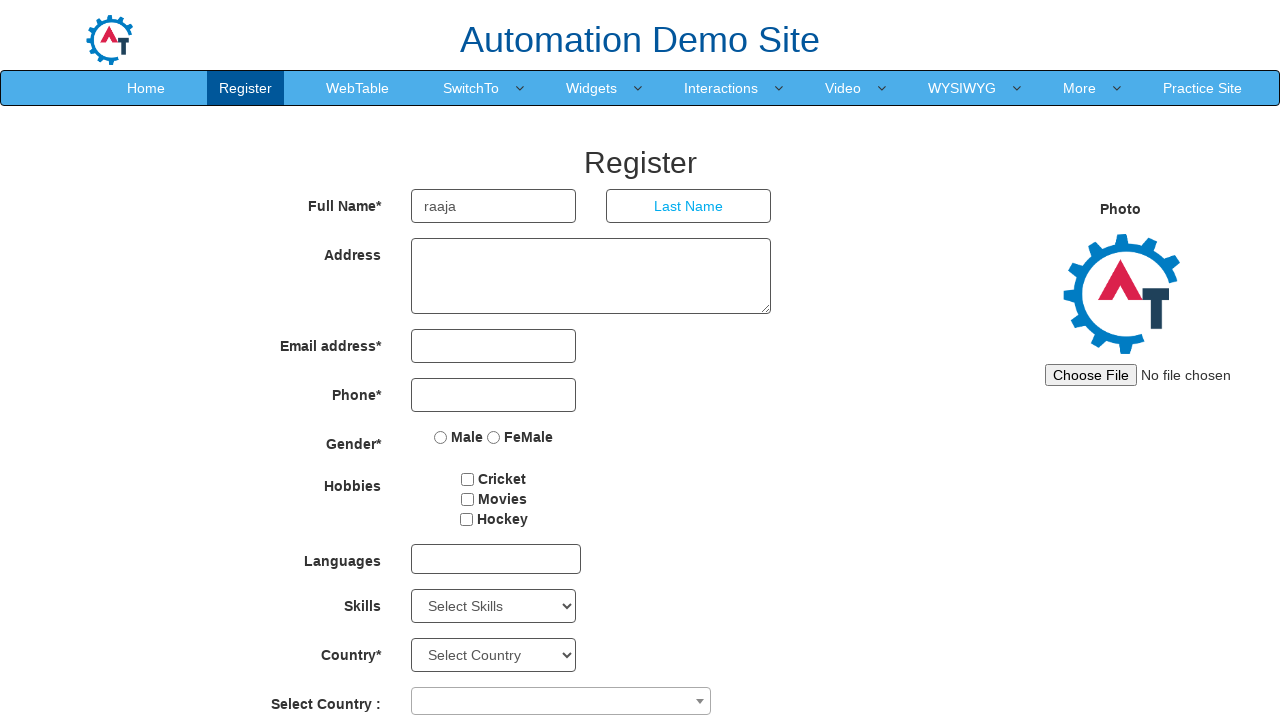

Filled last name field with 'lakshmi' on input[placeholder='Last Name']
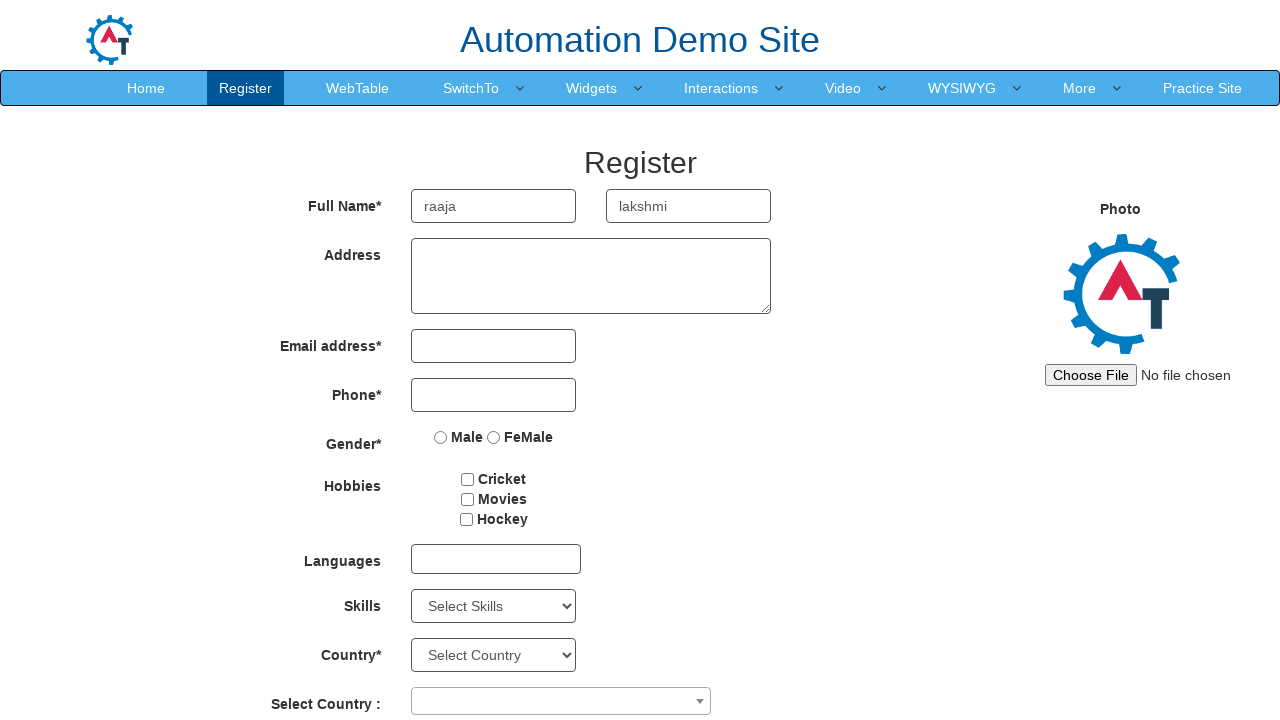

Filled address field with 'chennai' on textarea.form-control
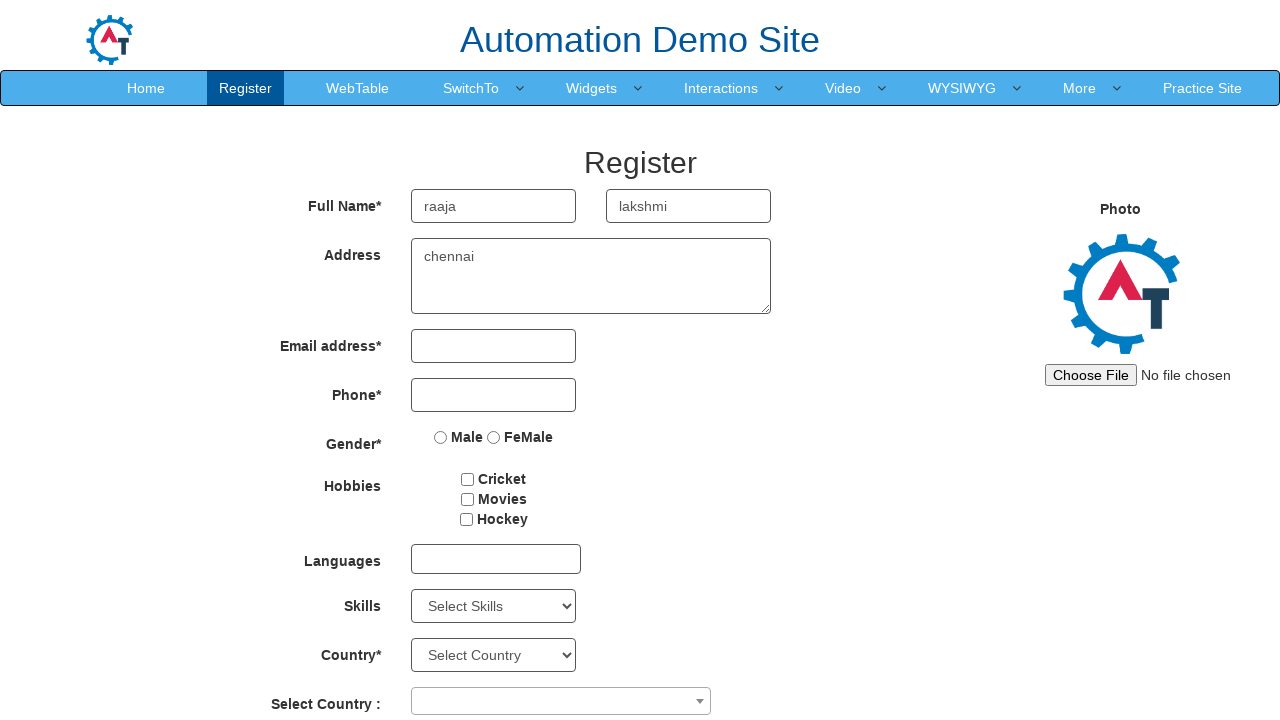

Filled email field with 'testuser2024@example.com' on input[type='email']
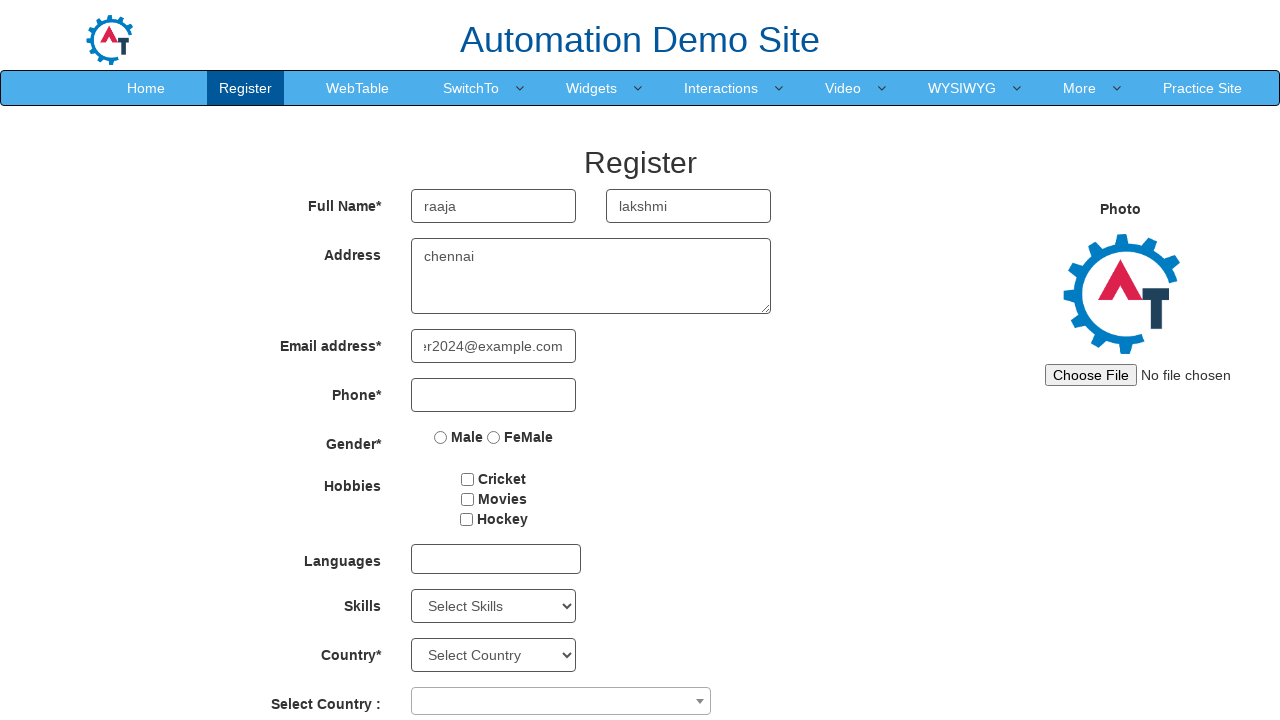

Filled phone number field with '9080362066' on input[type='tel']
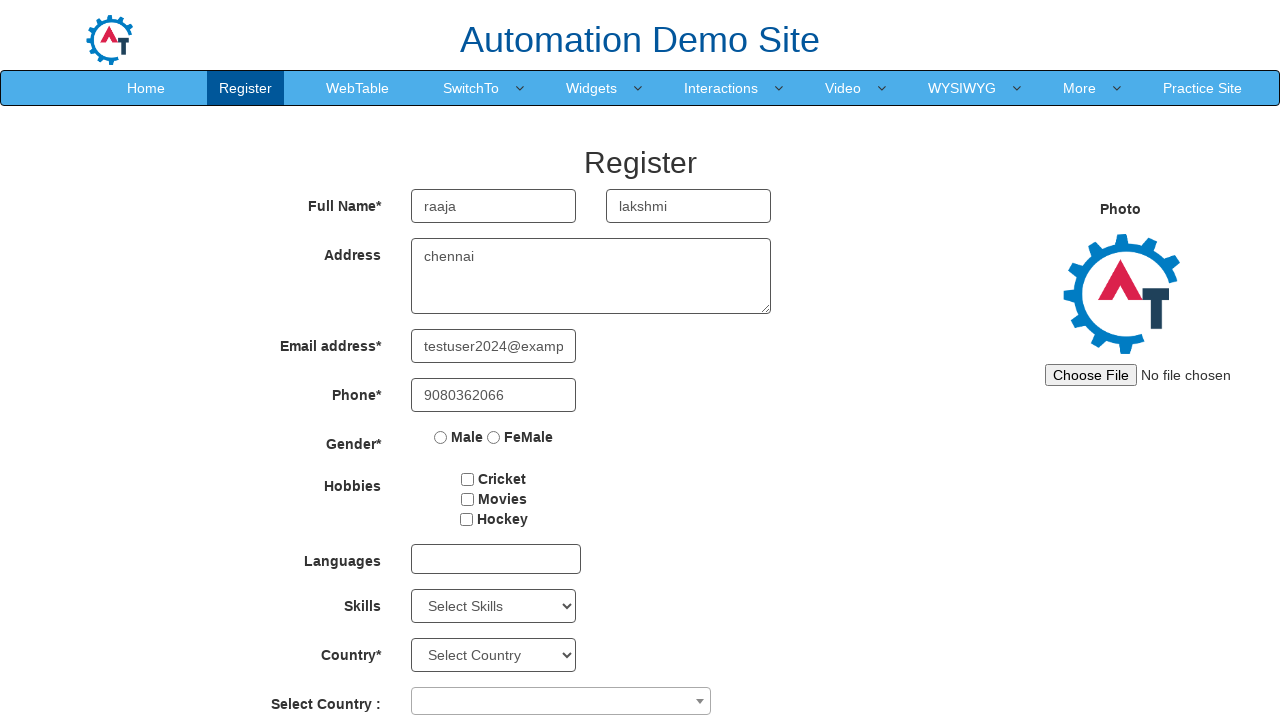

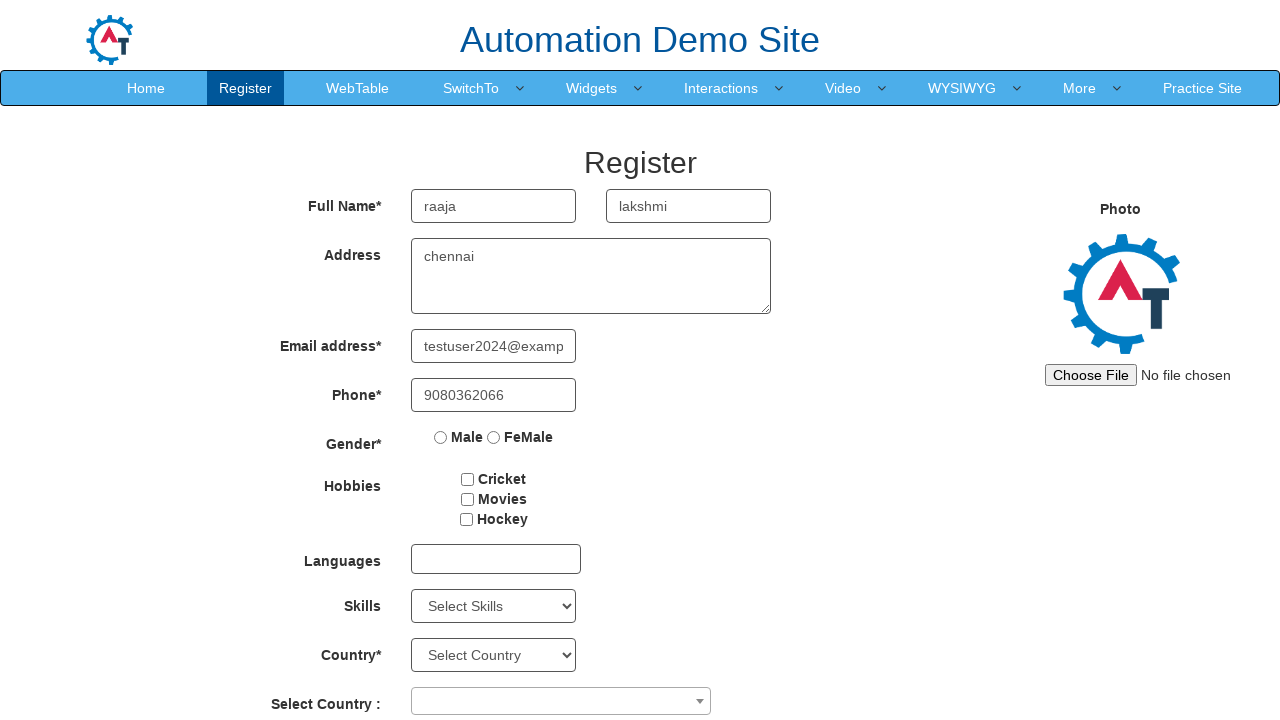